Navigates to inputs page, clicks Home link, and verifies the page title

Starting URL: https://practice.cydeo.com/inputs

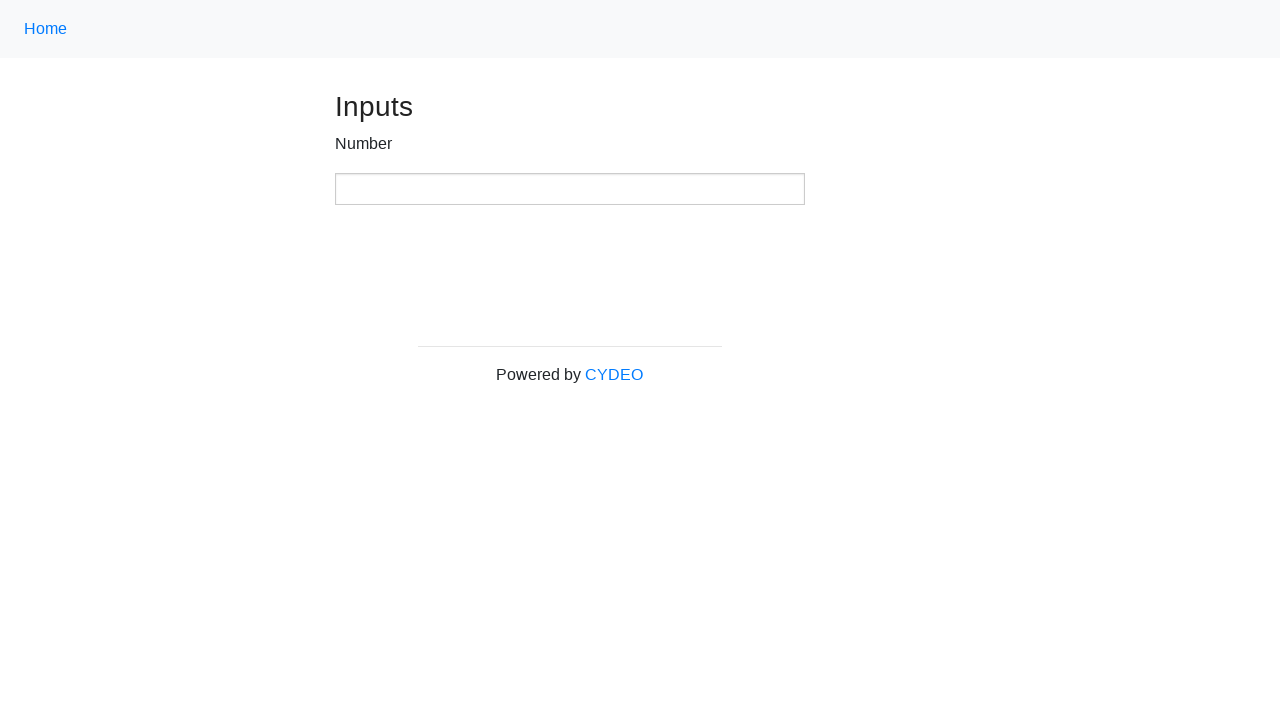

Clicked Home link at (46, 29) on a:text('Home')
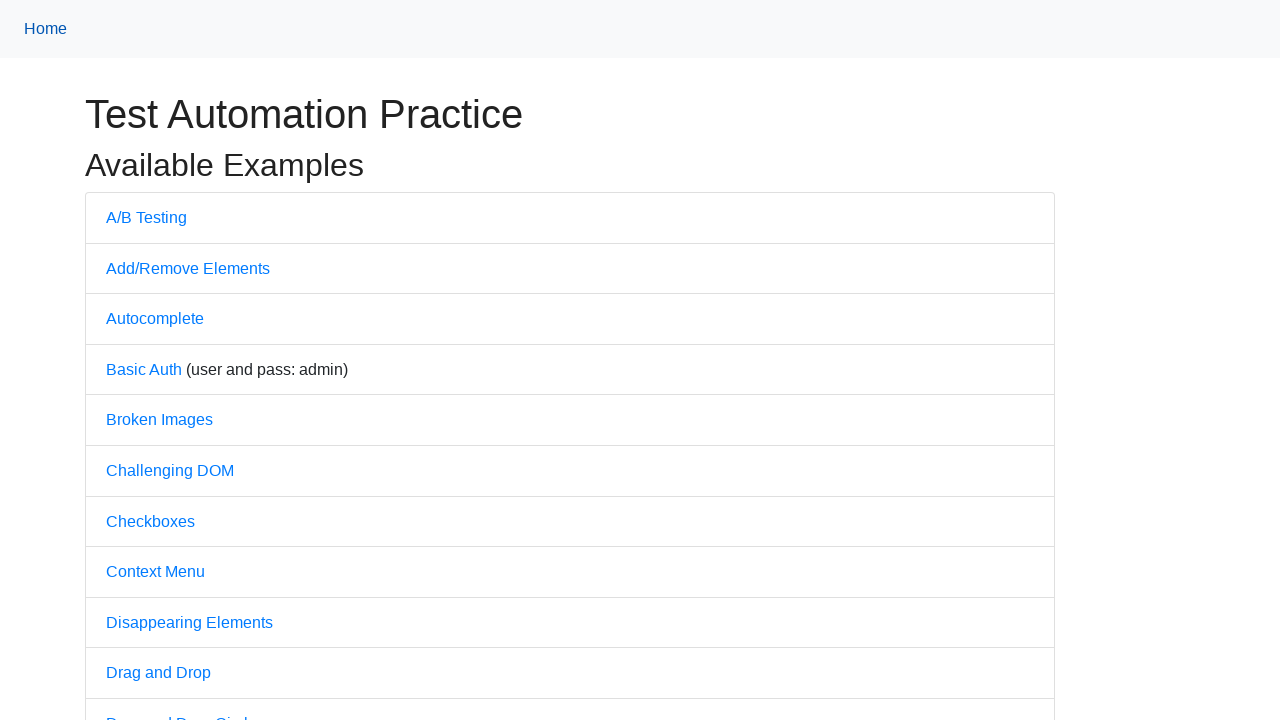

Verified page title is 'Practice'
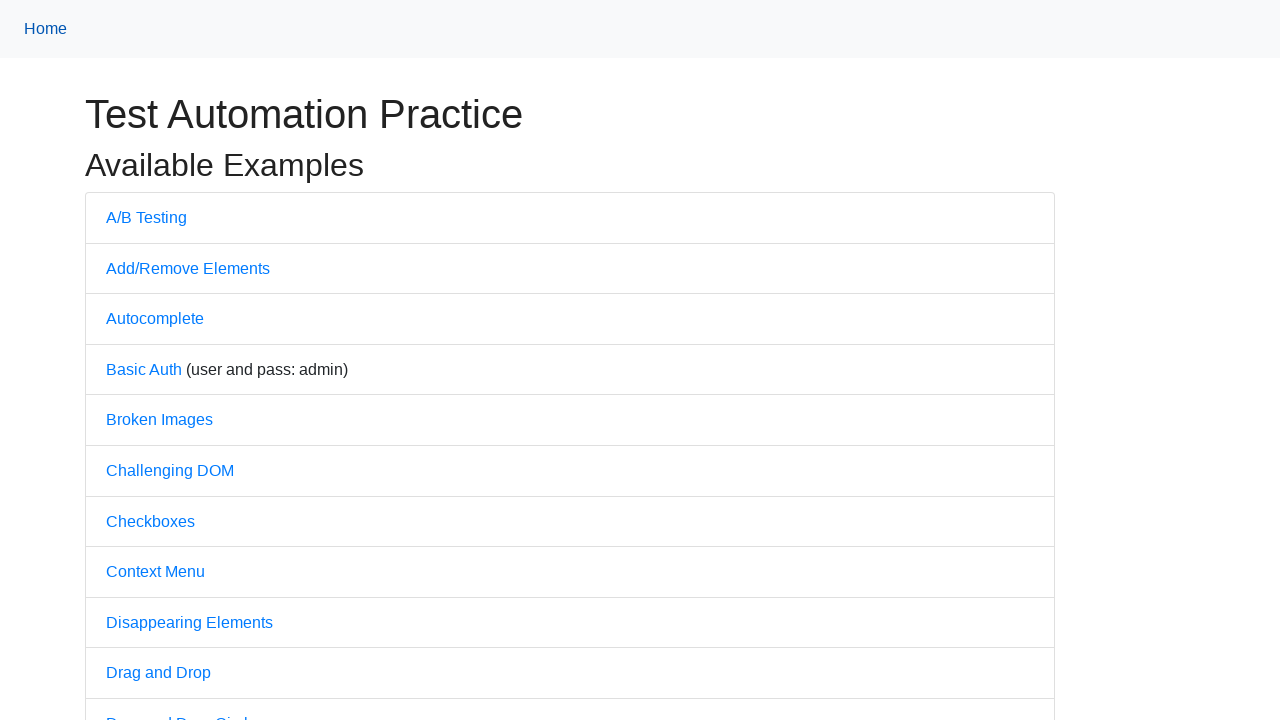

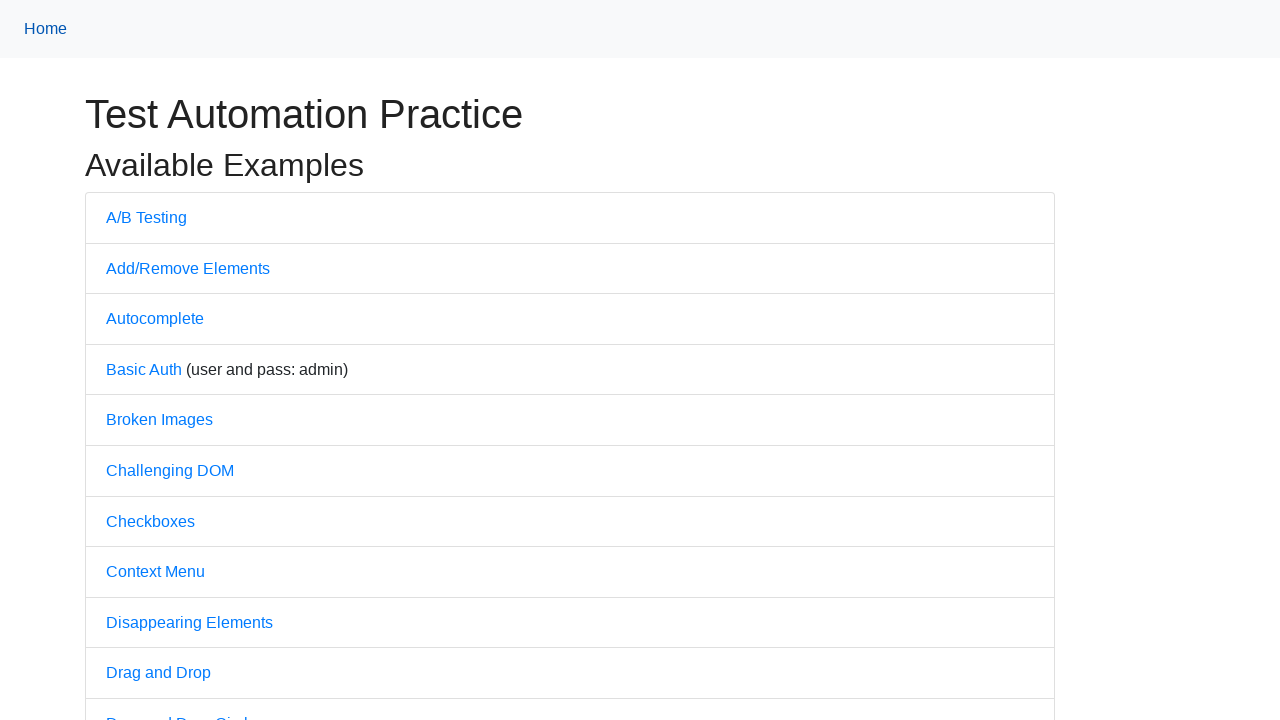